Navigates to the RedBus website homepage and verifies the page loads successfully

Starting URL: https://www.redbus.in/

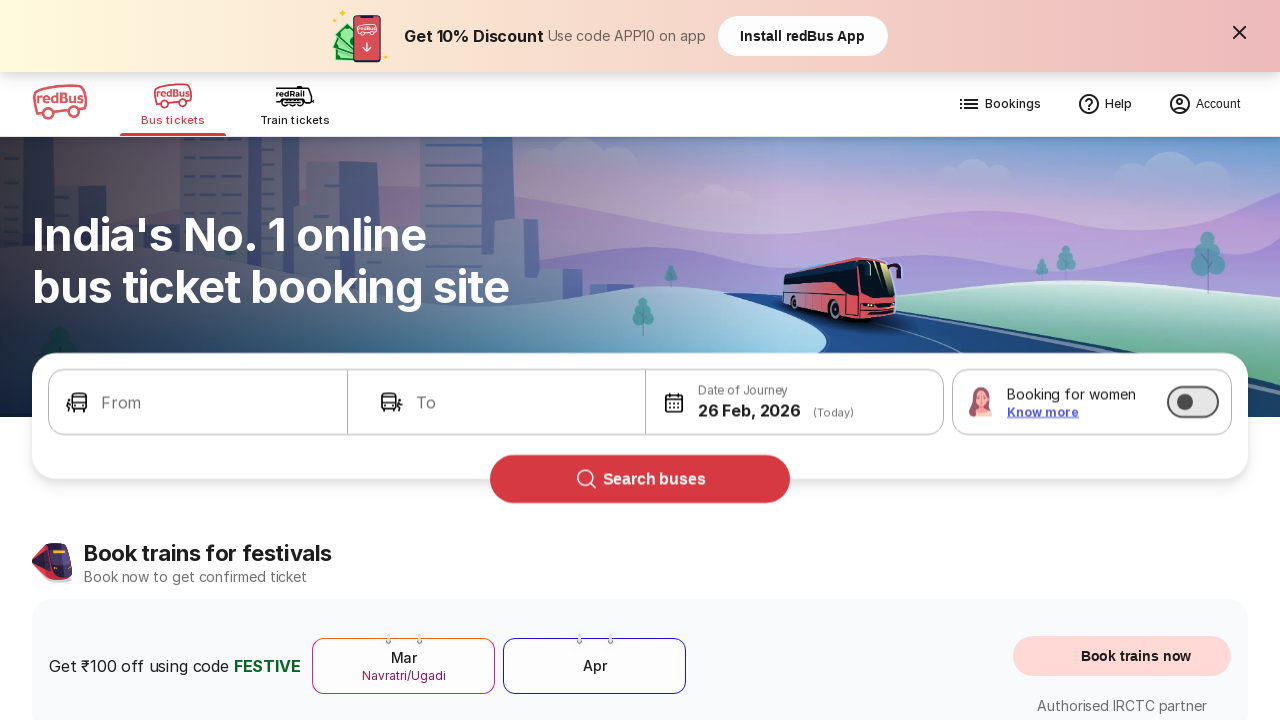

Waited for page to reach networkidle state
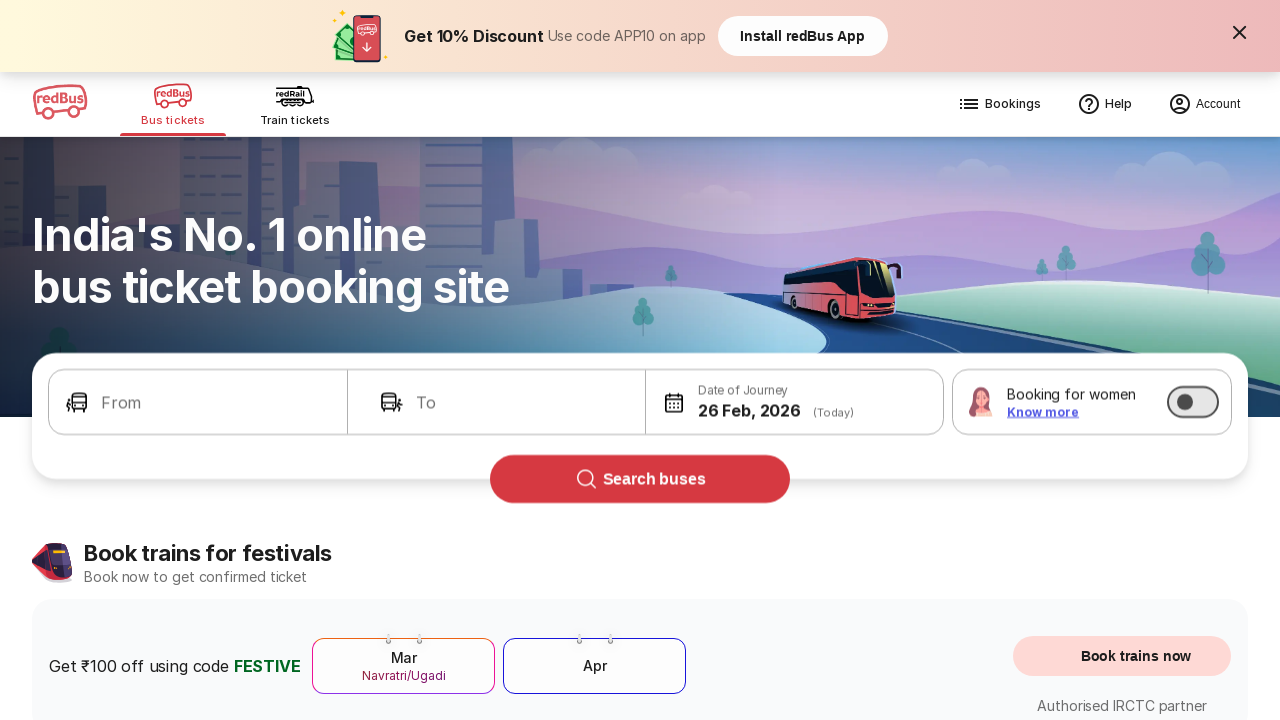

Verified page loaded successfully by confirming body element is present
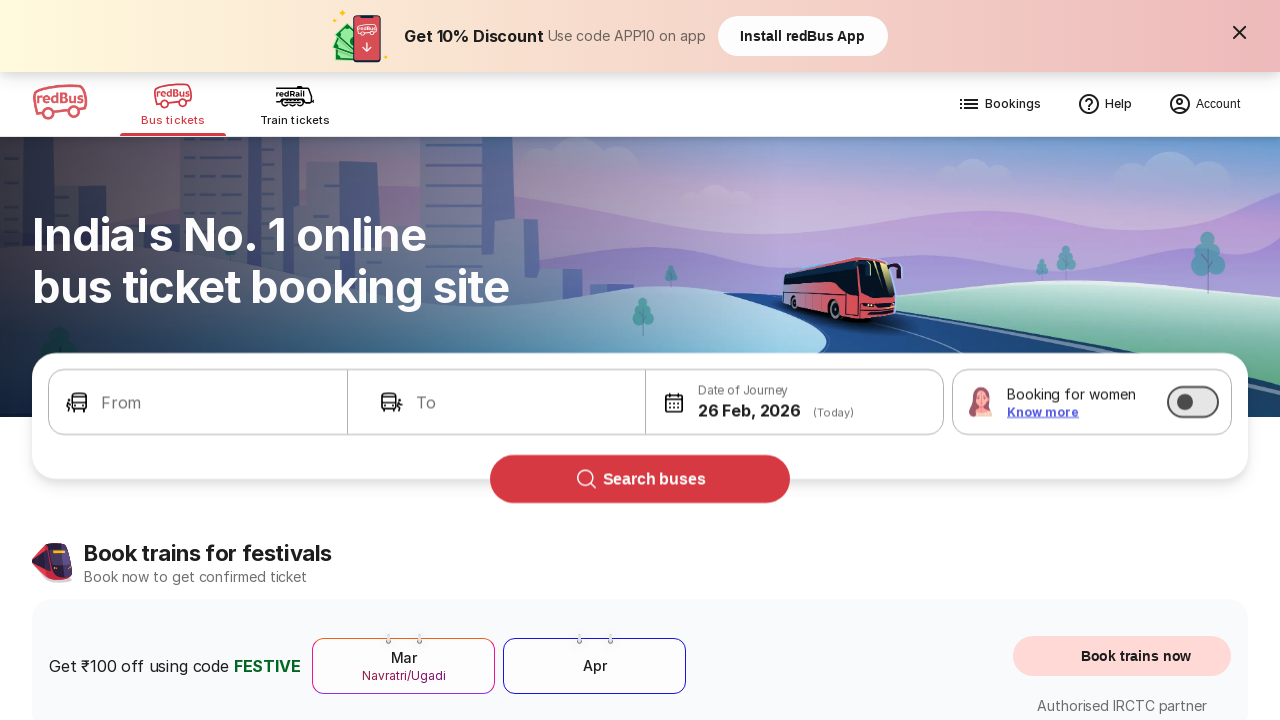

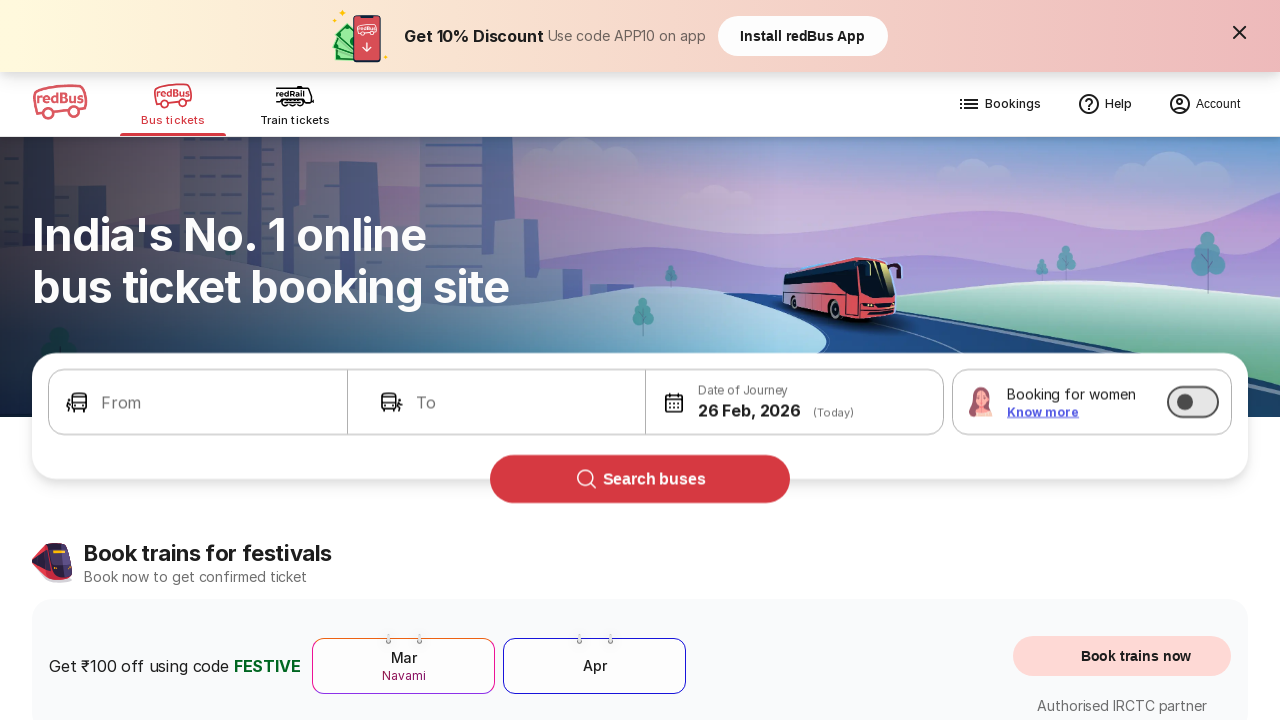